Navigates to the automation practice page and verifies that footer links are present and have valid href attributes

Starting URL: https://rahulshettyacademy.com/AutomationPractice/

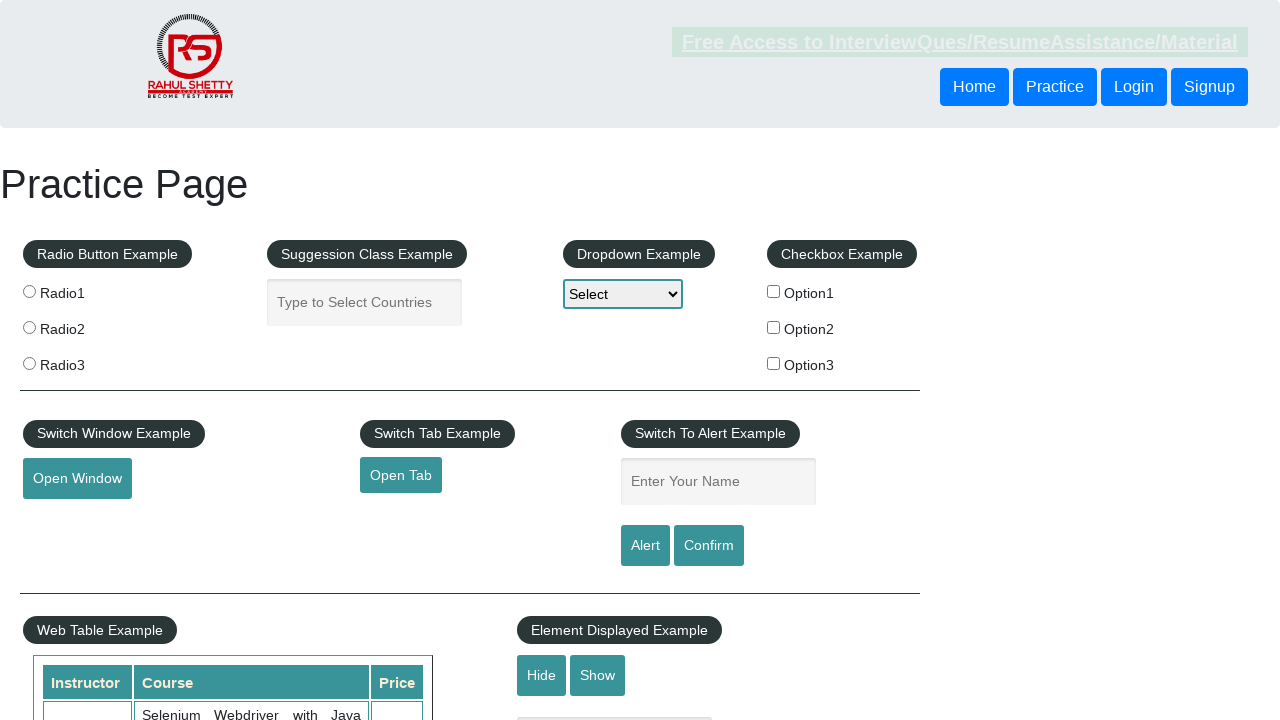

Page loaded with domcontentloaded state
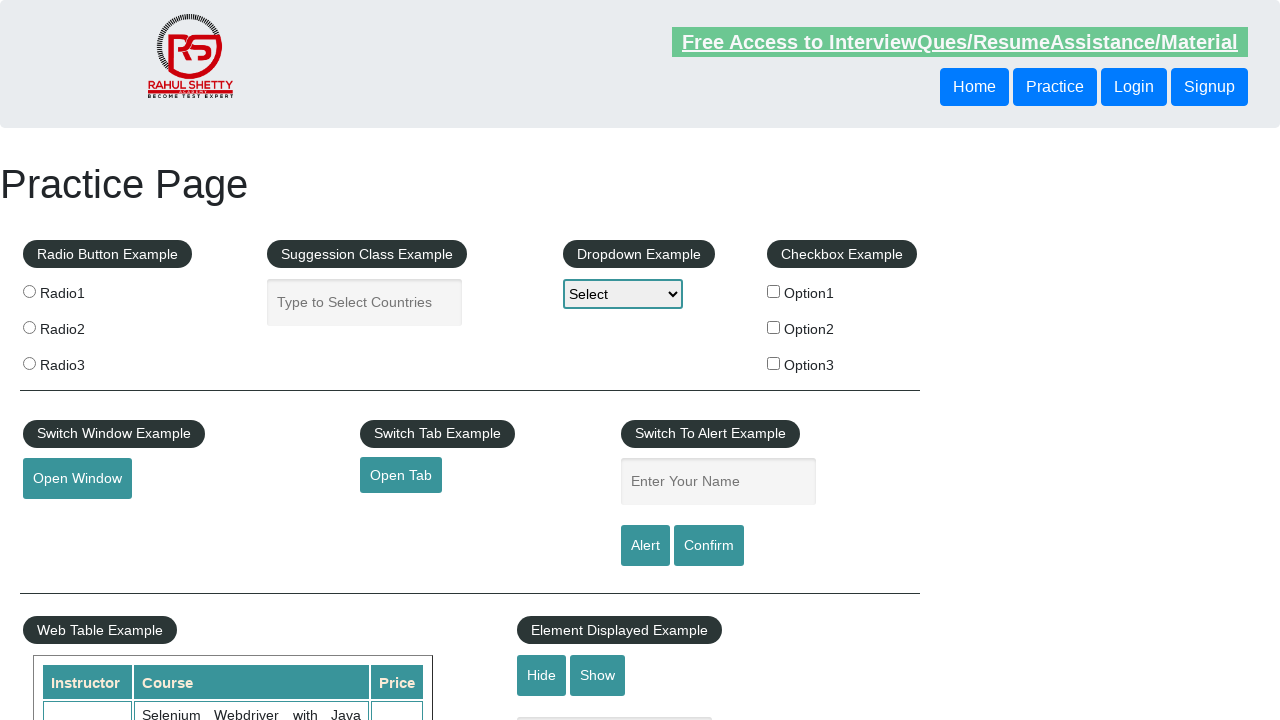

Footer links selector 'li.gf-li a' became visible
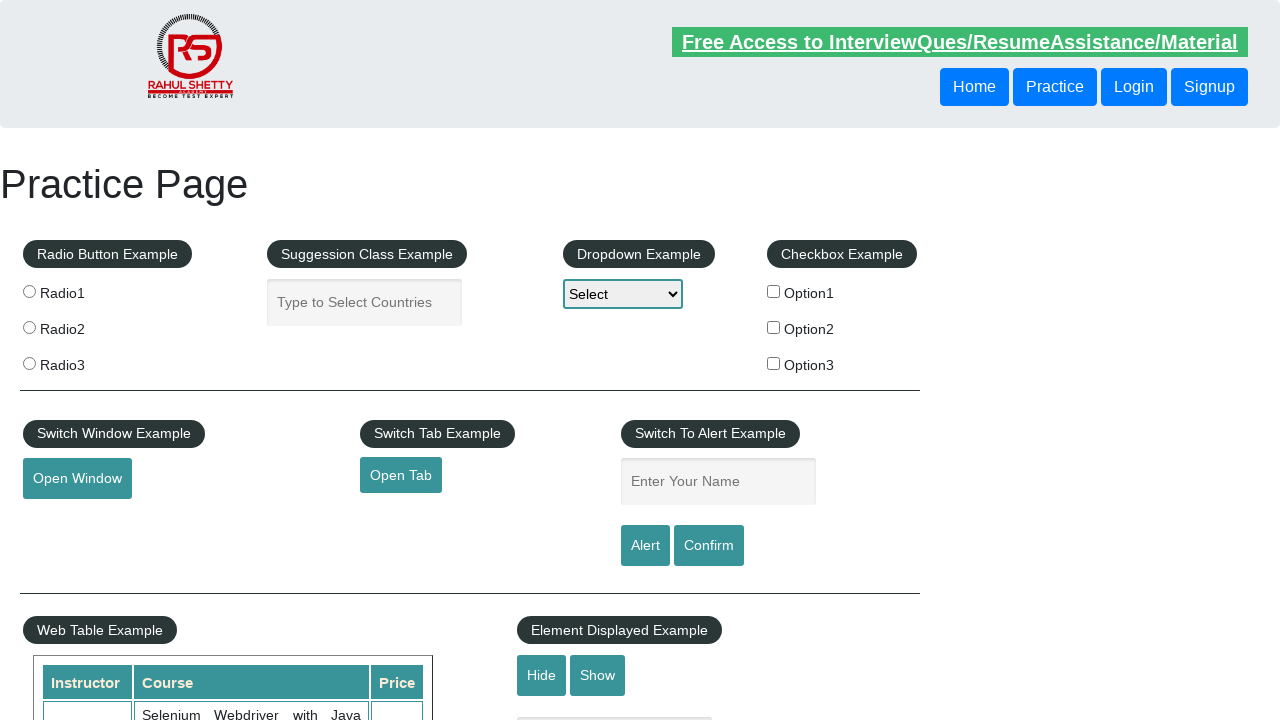

Located all footer links using 'li.gf-li a' selector
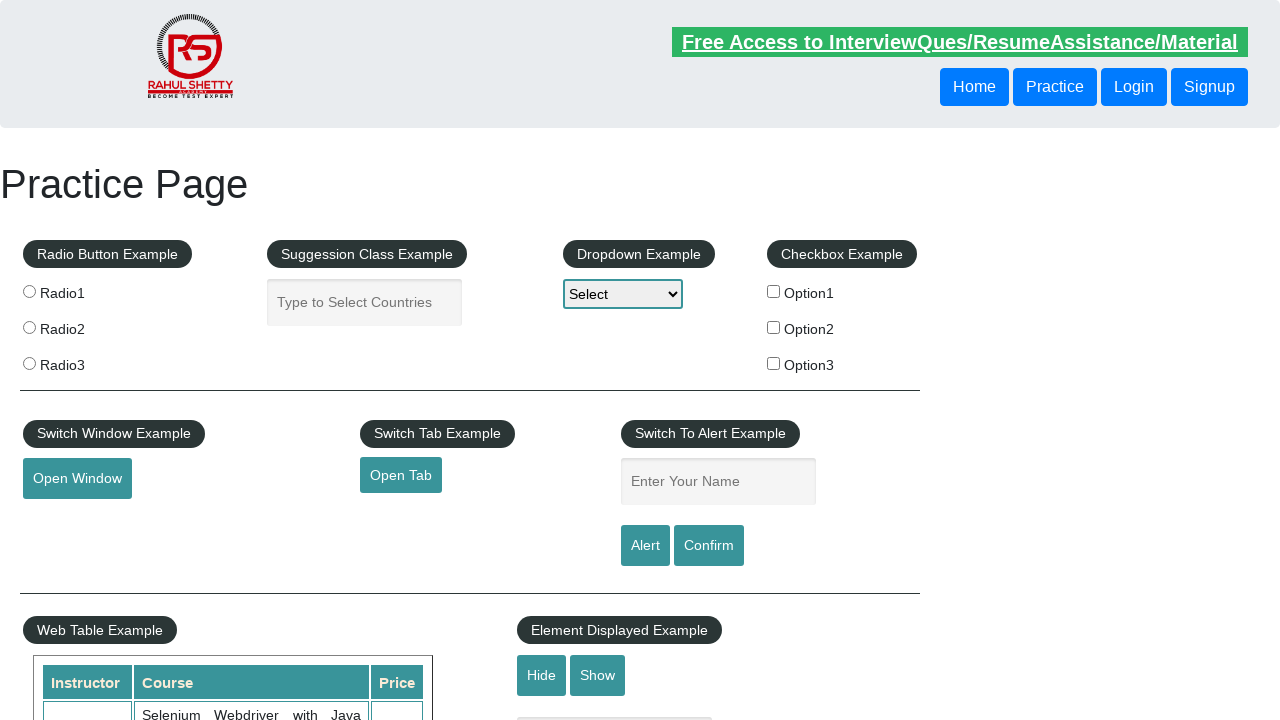

Found 20 footer links on the page
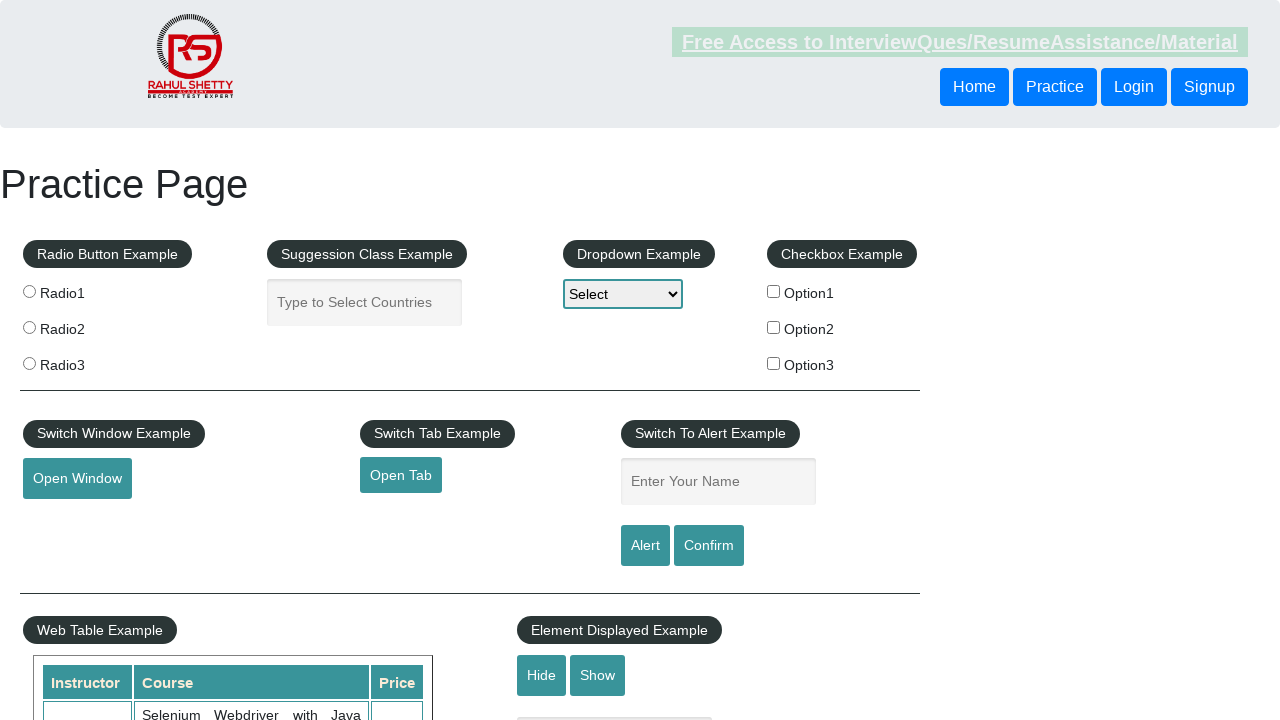

Soft assertion passed: footer links are present
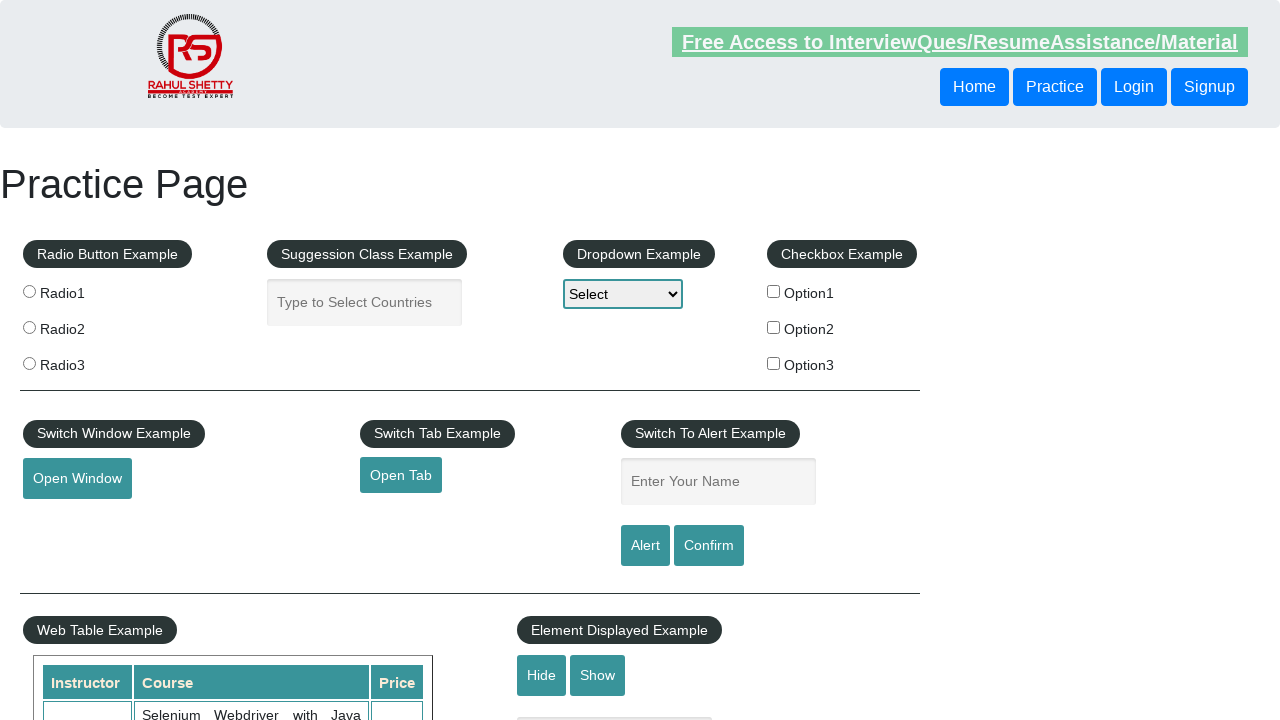

Retrieved href attribute from footer link 0: '#'
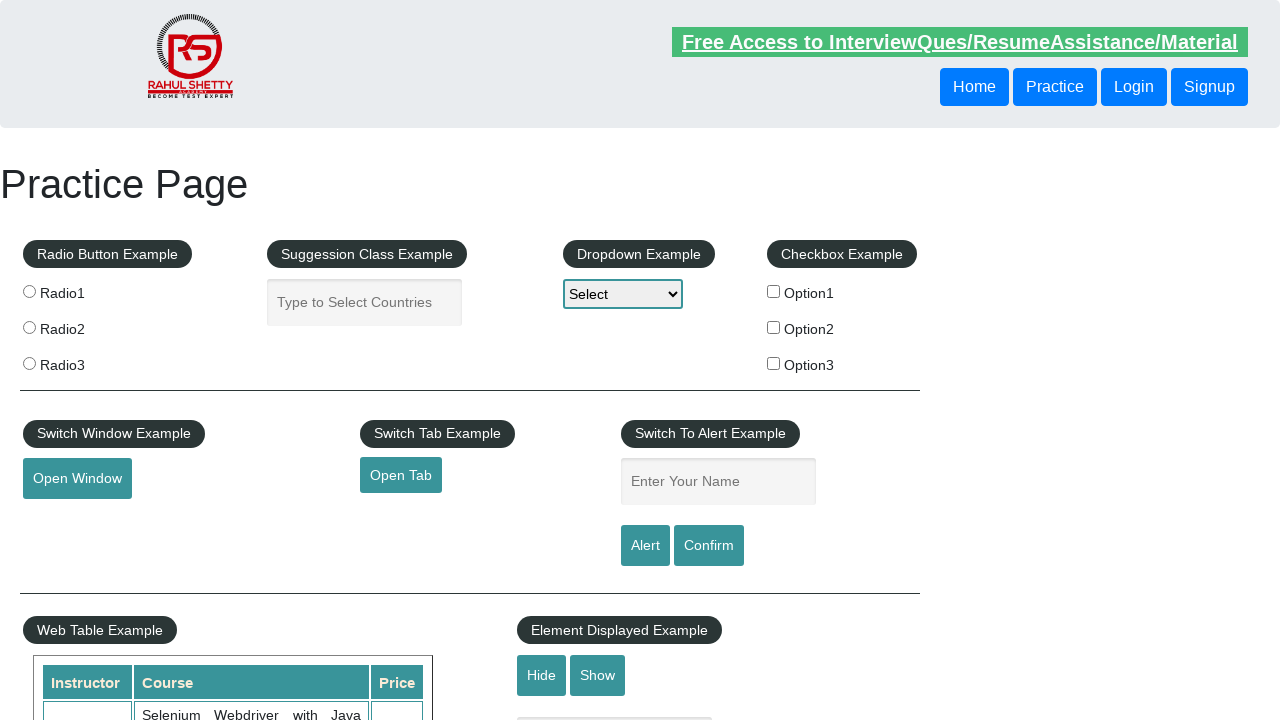

Soft assertion passed: footer link 0 has valid href attribute
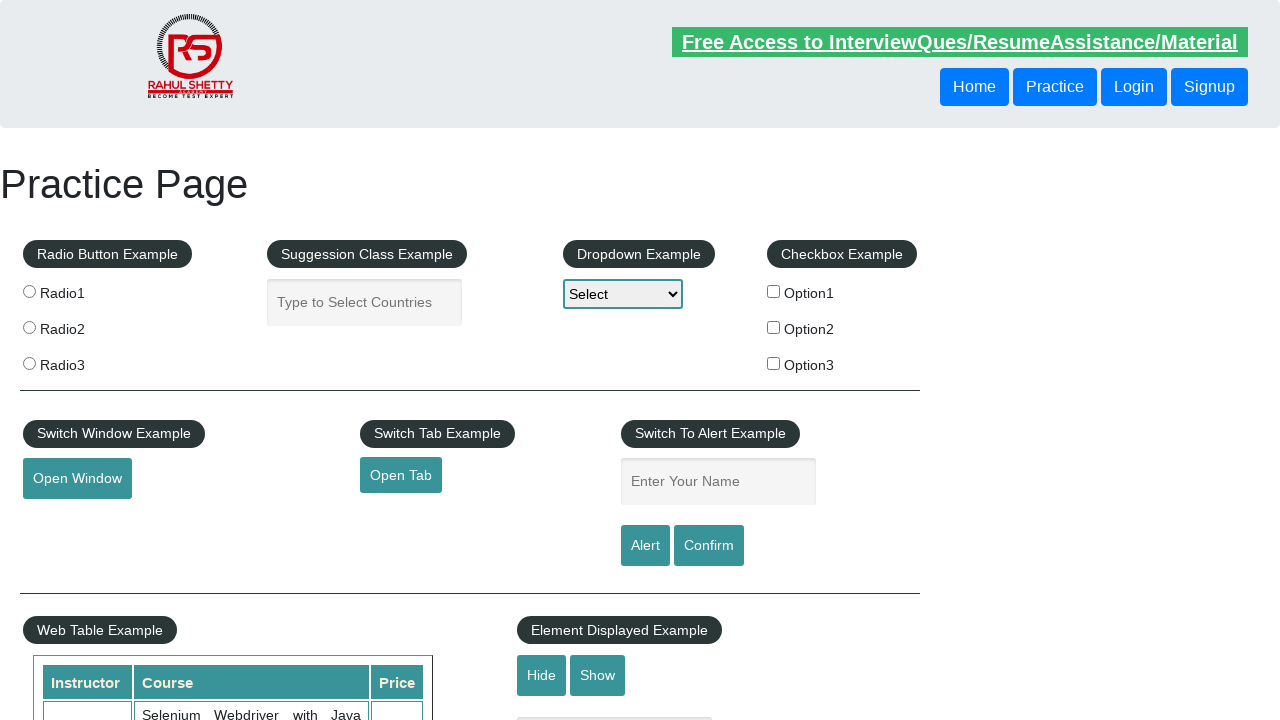

Retrieved href attribute from footer link 1: 'http://www.restapitutorial.com/'
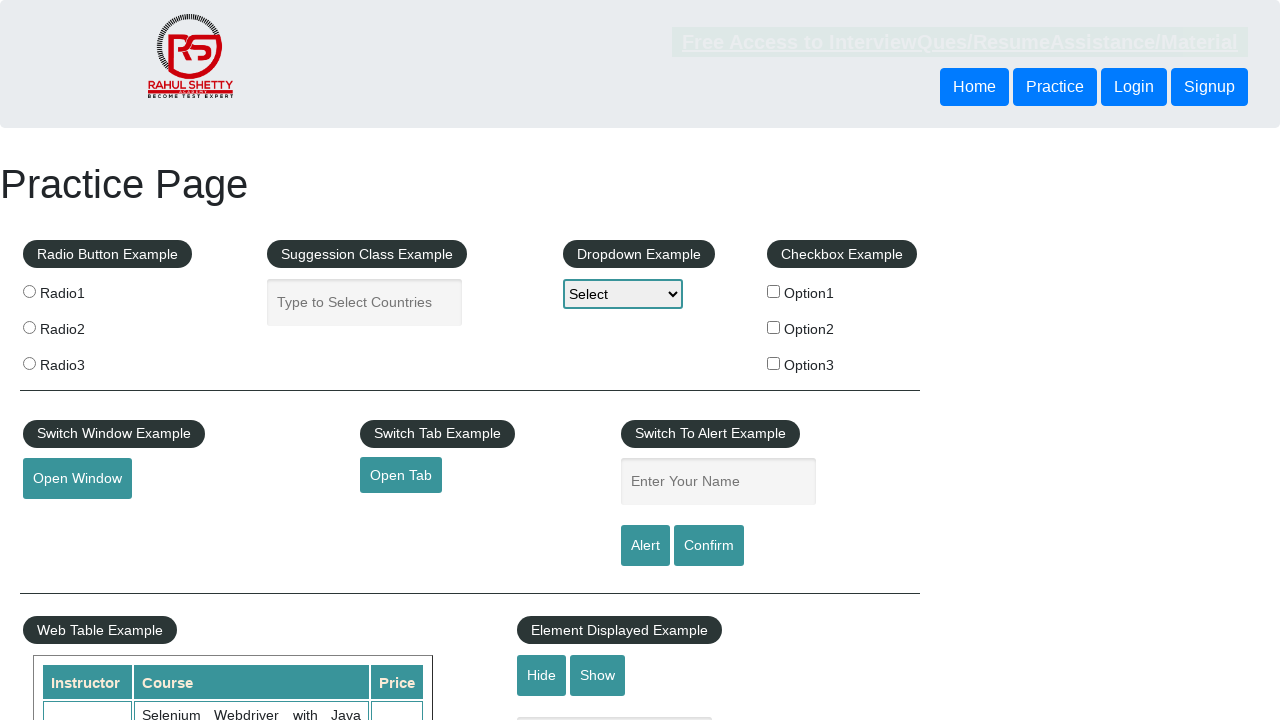

Soft assertion passed: footer link 1 has valid href attribute
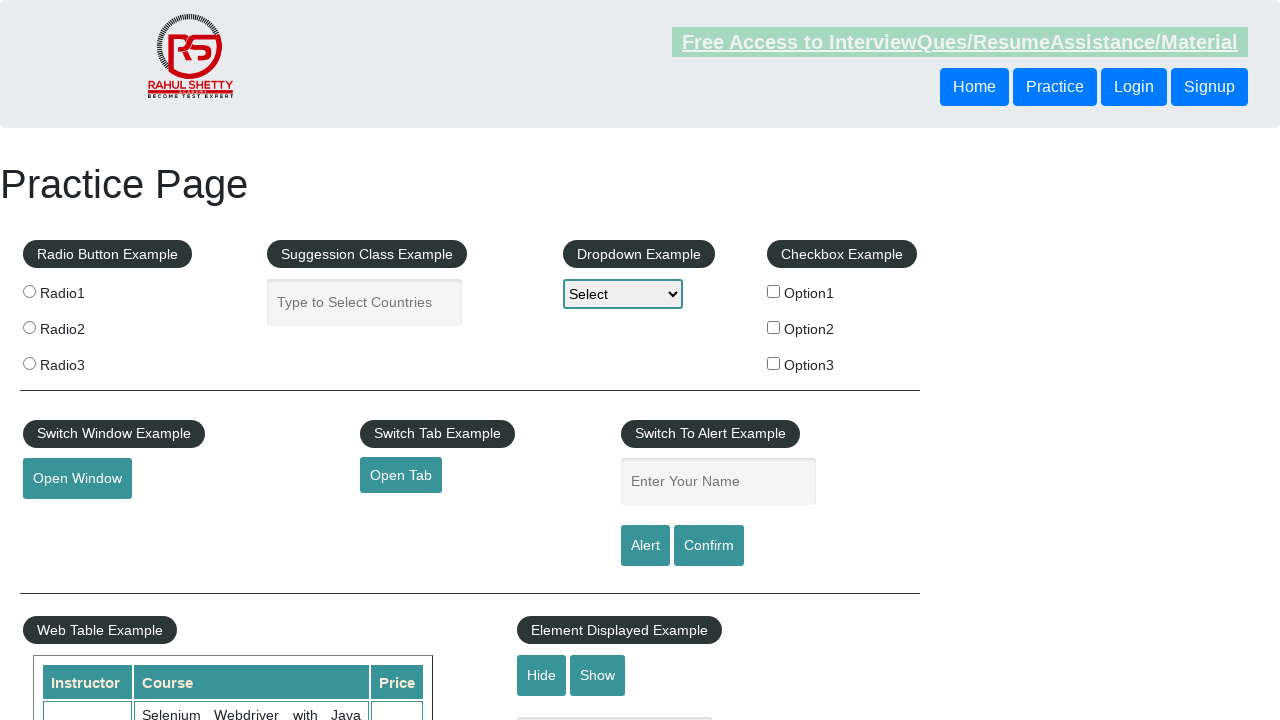

Retrieved href attribute from footer link 2: 'https://www.soapui.org/'
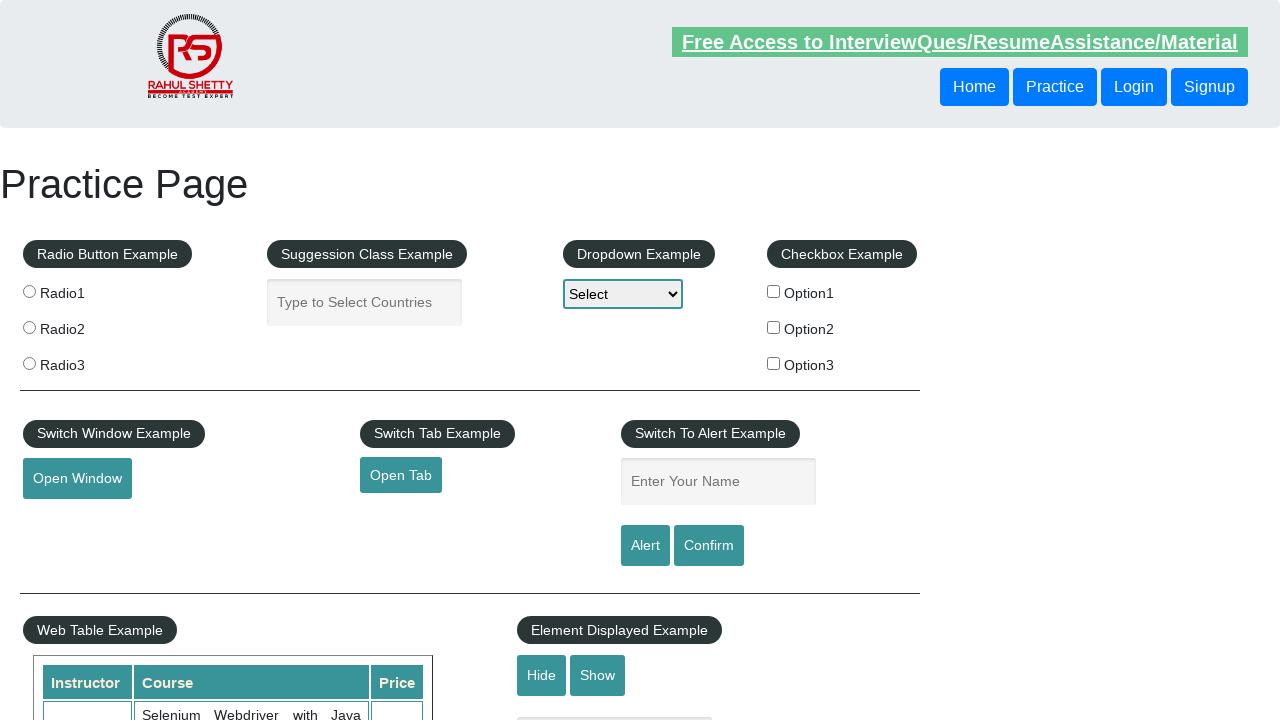

Soft assertion passed: footer link 2 has valid href attribute
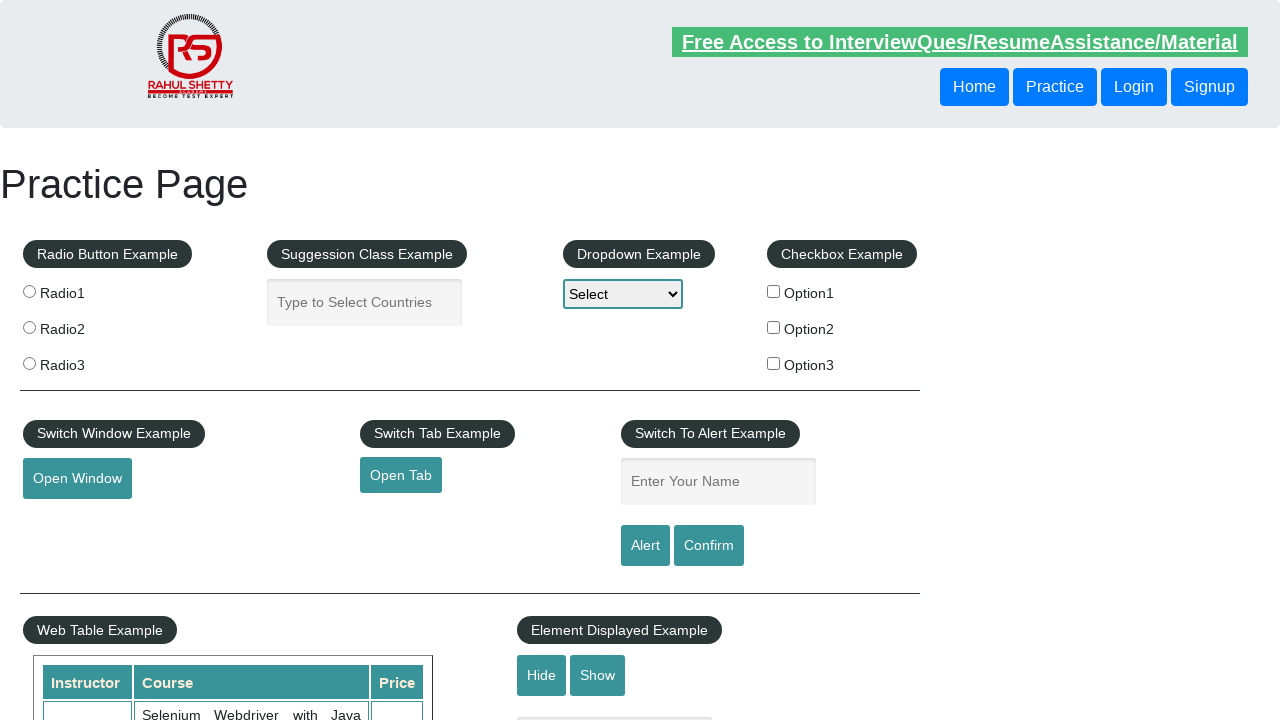

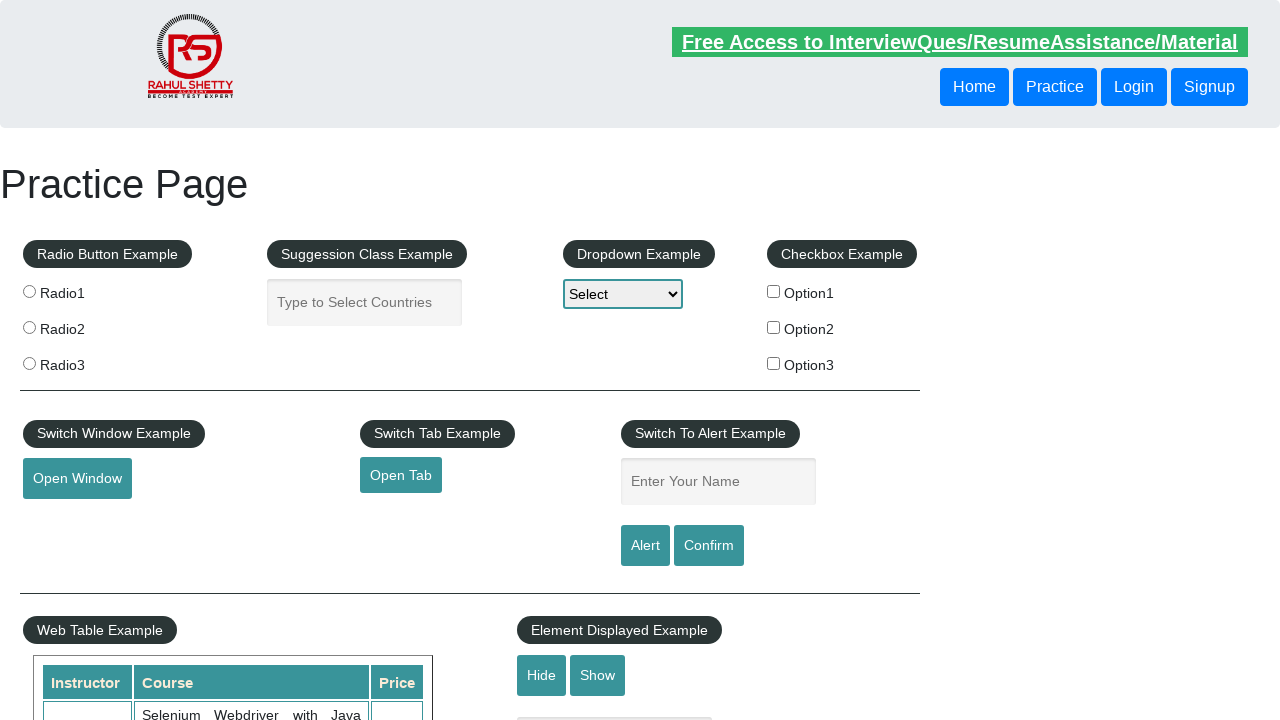